Tests form interaction by reading two numbers from the page, calculating their sum, selecting the result from a dropdown menu, and clicking the submit button.

Starting URL: http://suninjuly.github.io/selects2.html

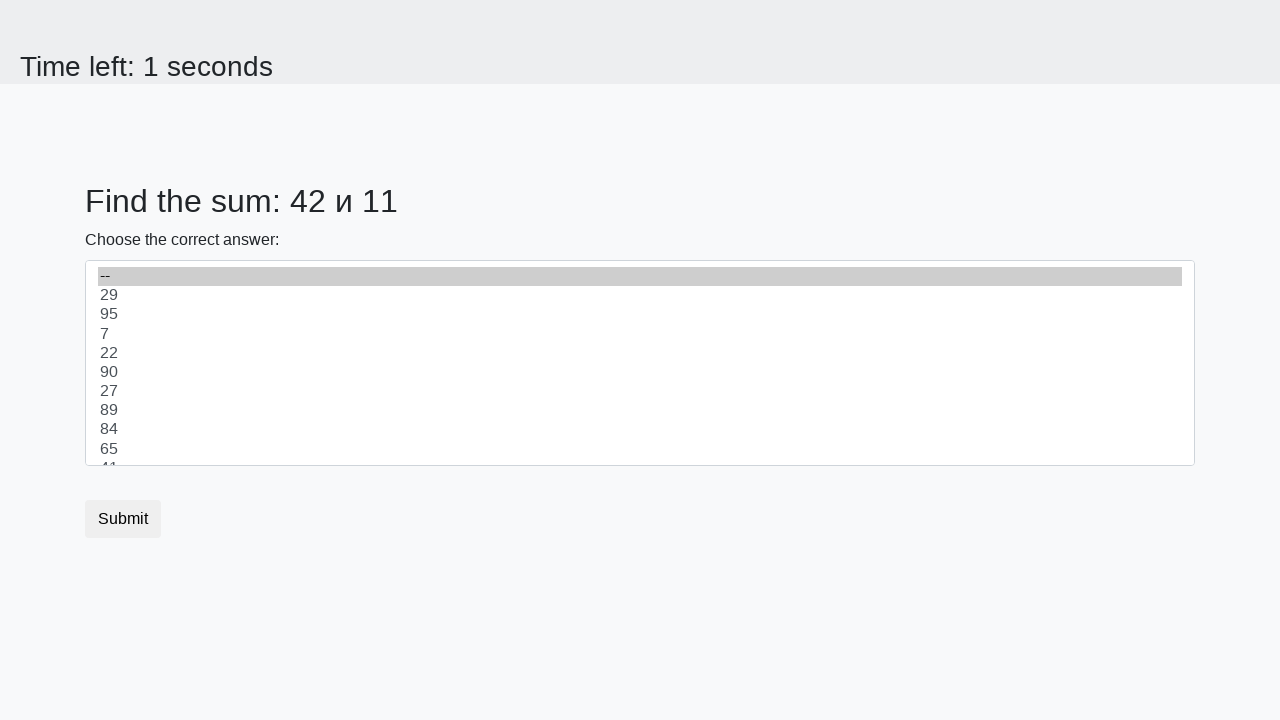

Read first number from page
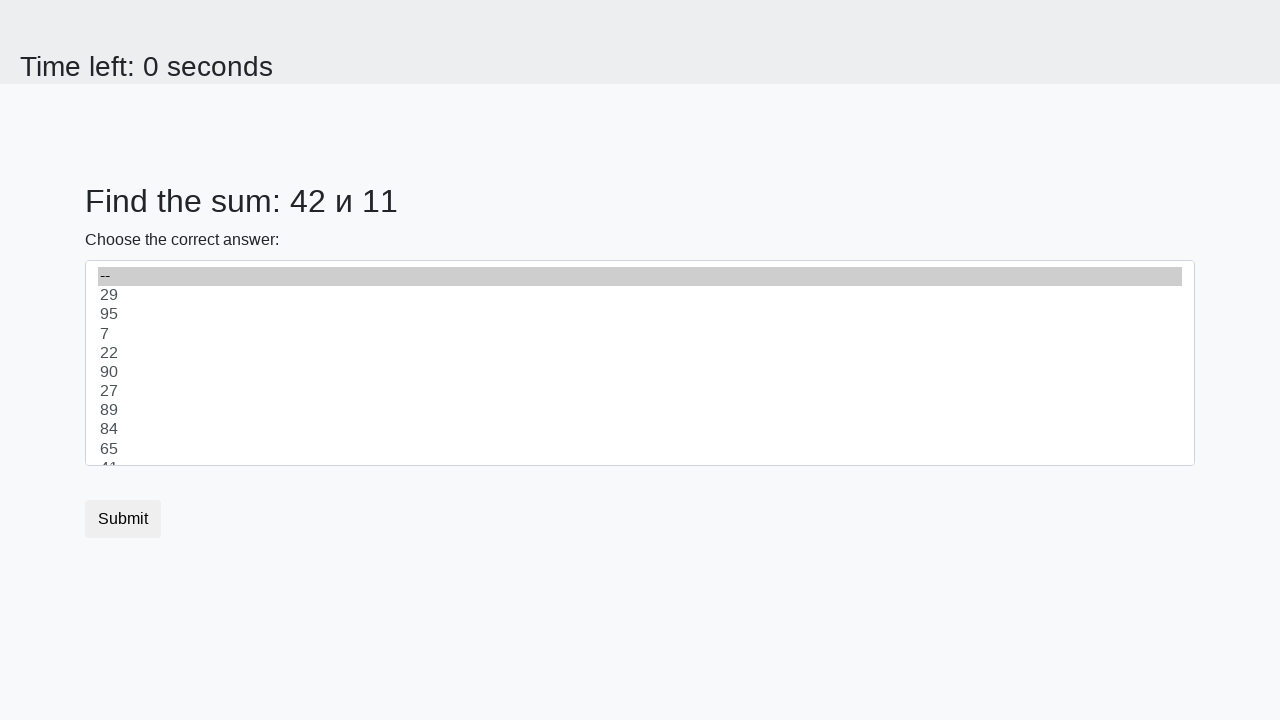

Read second number from page
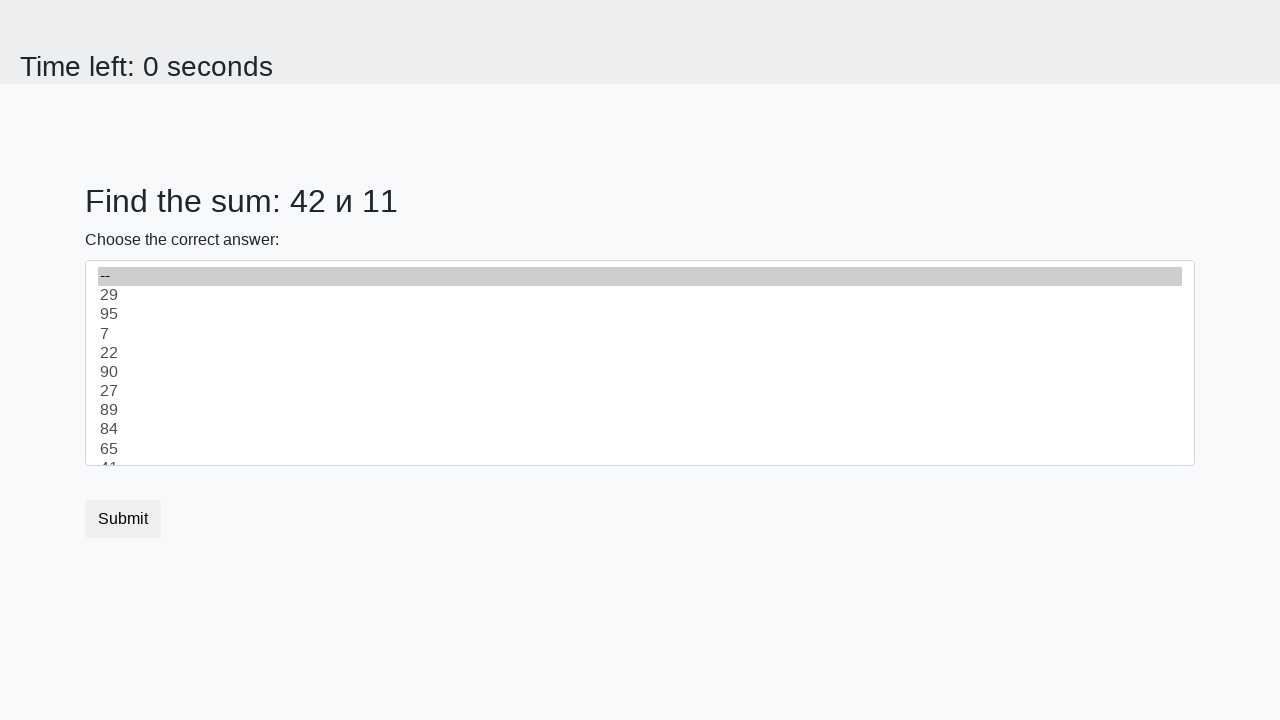

Calculated sum: 42 + 11 = 53
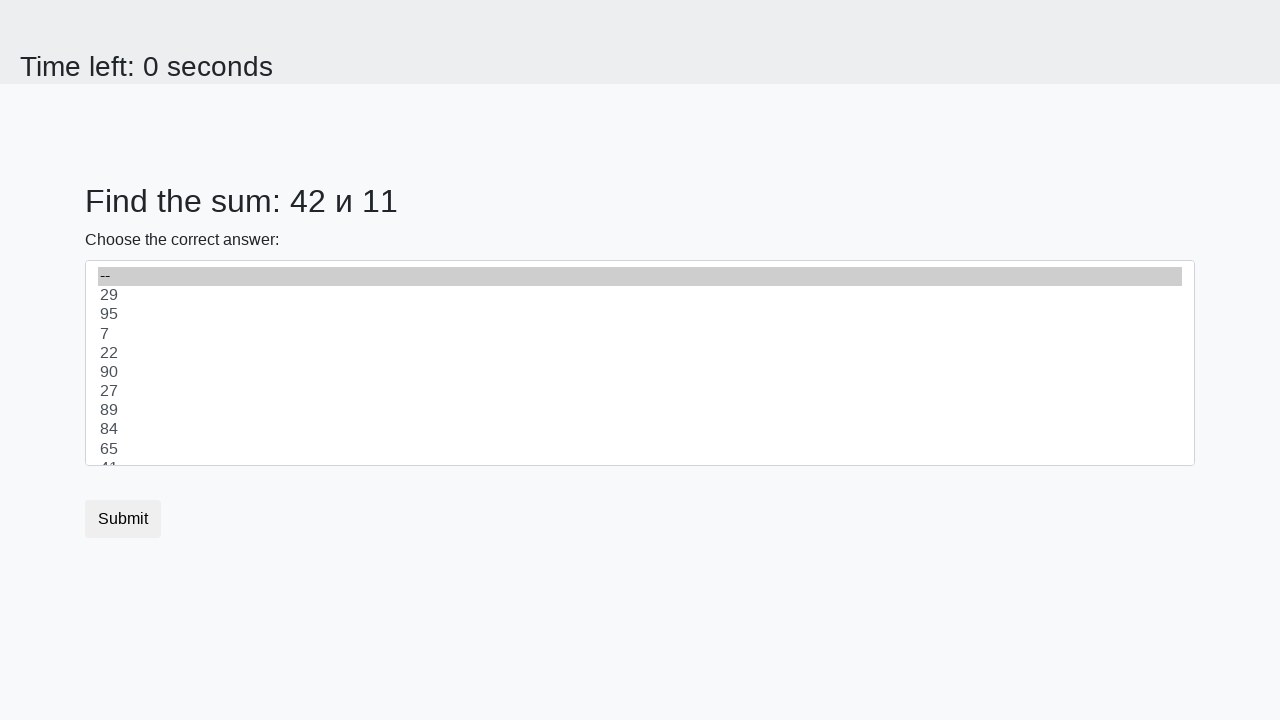

Selected 53 from dropdown menu on #dropdown
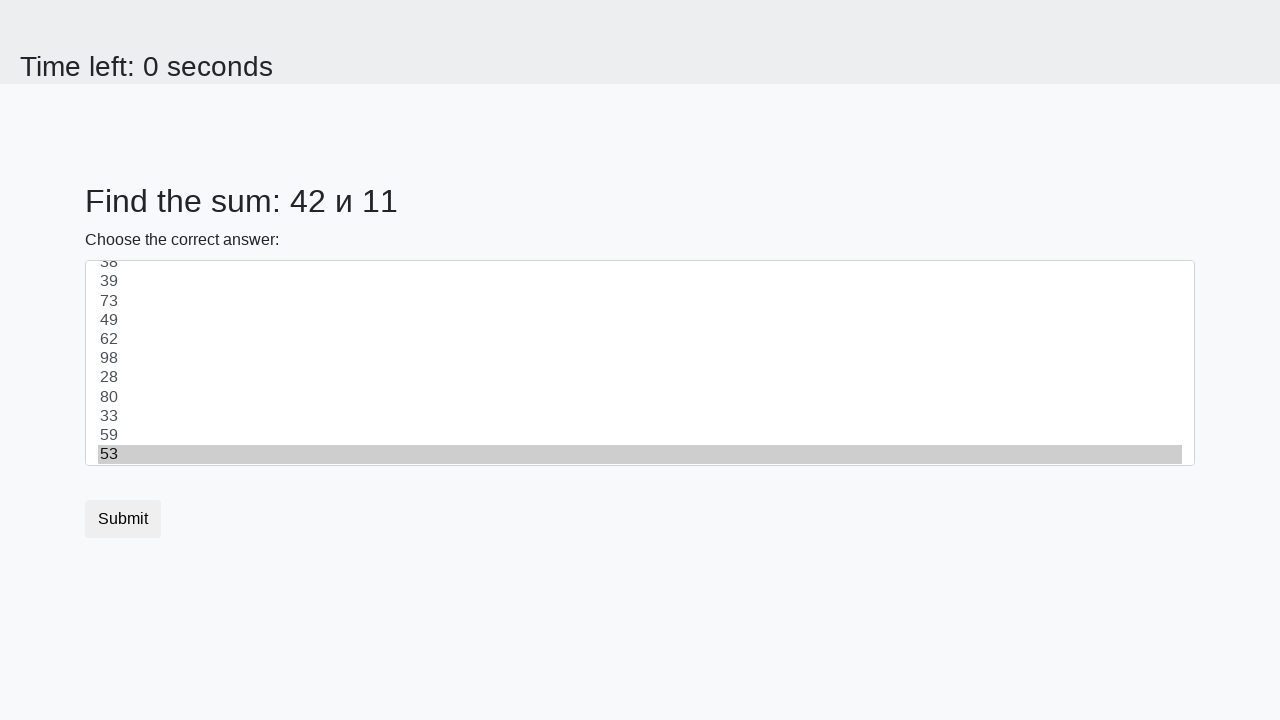

Clicked submit button at (123, 519) on .btn
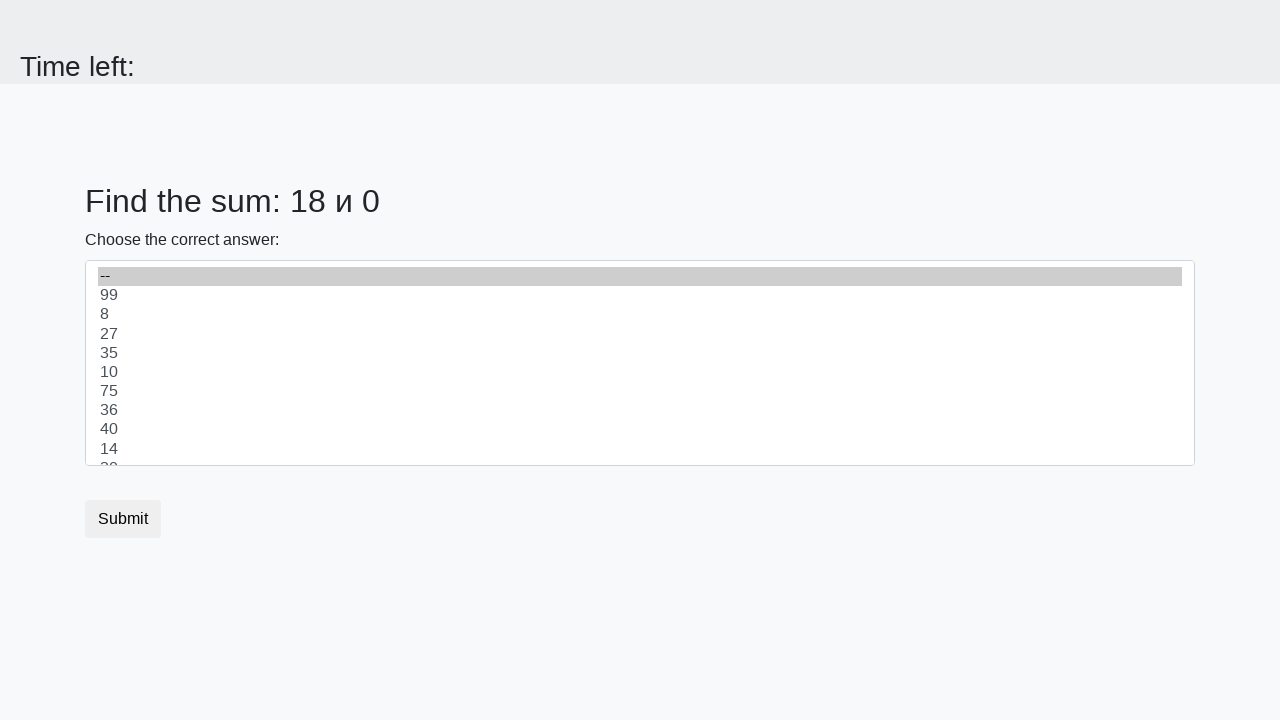

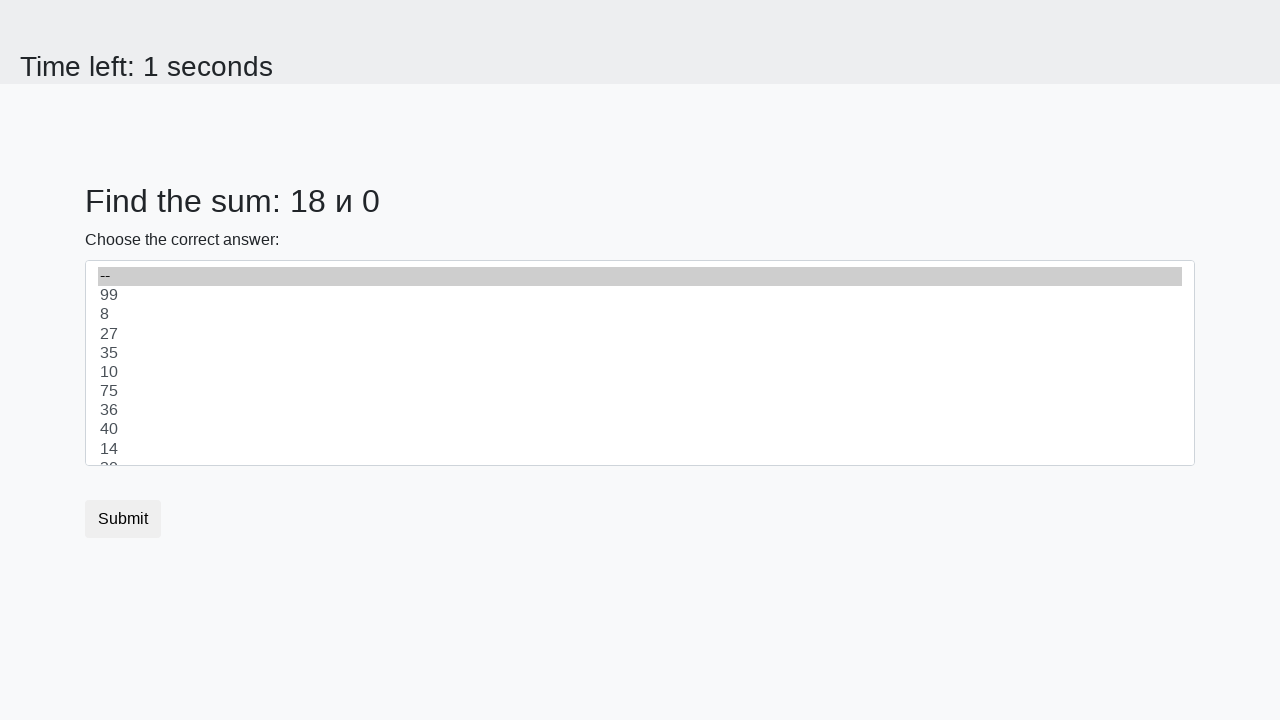